Tests mouse hover functionality by navigating to a hover demo page and hovering over an image element

Starting URL: http://the-internet.herokuapp.com/

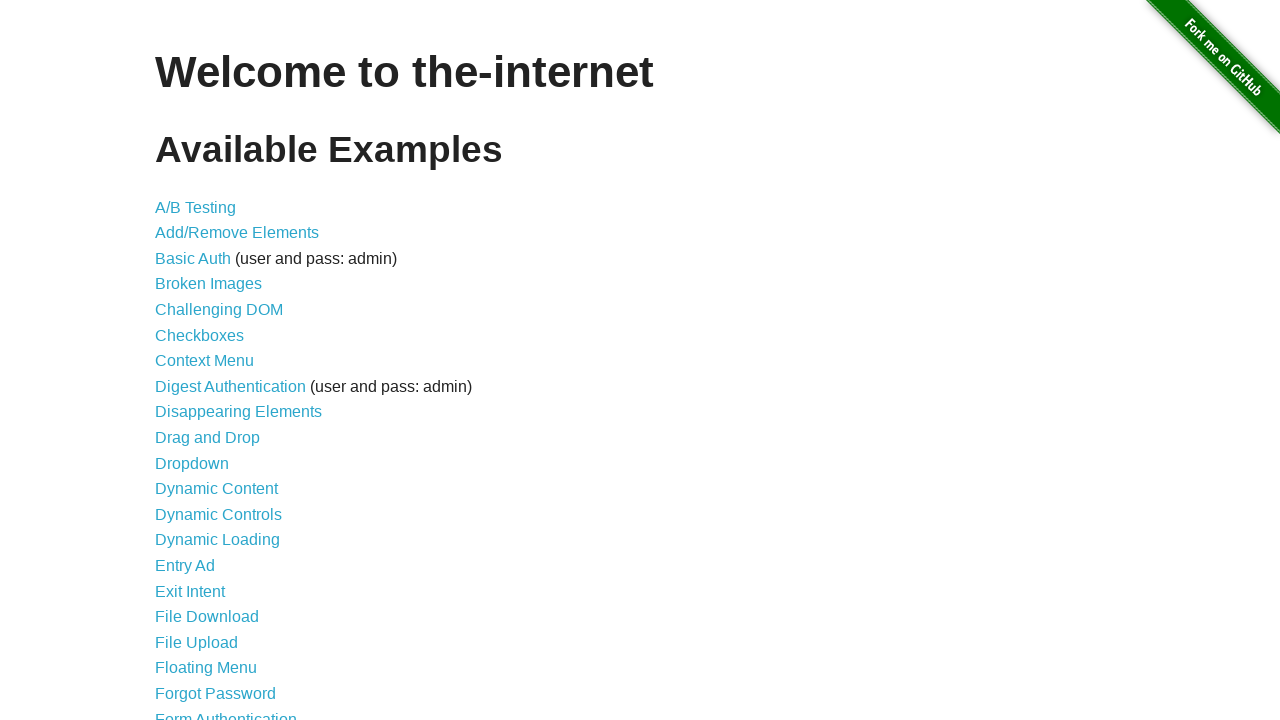

Clicked on the hovers link (item 25 in the list) at (180, 360) on xpath=/html/body/div[2]/div/ul/li[25]/a
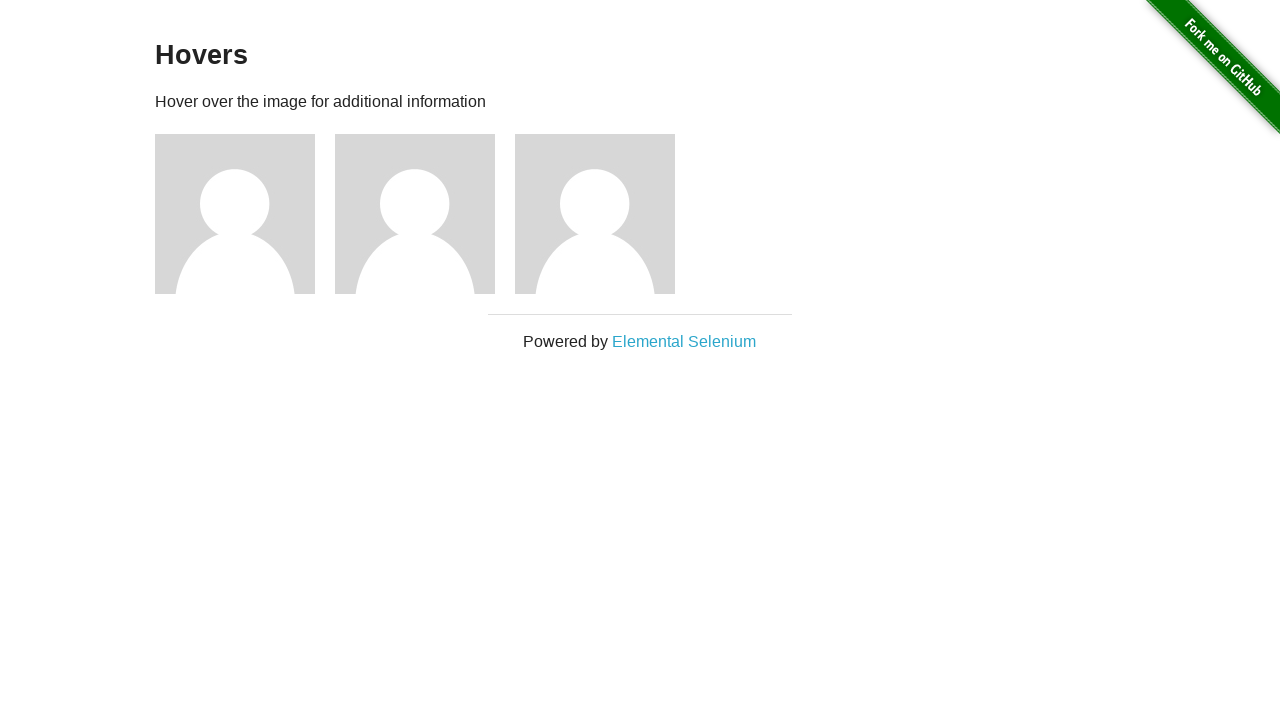

Waited for the first image element to load
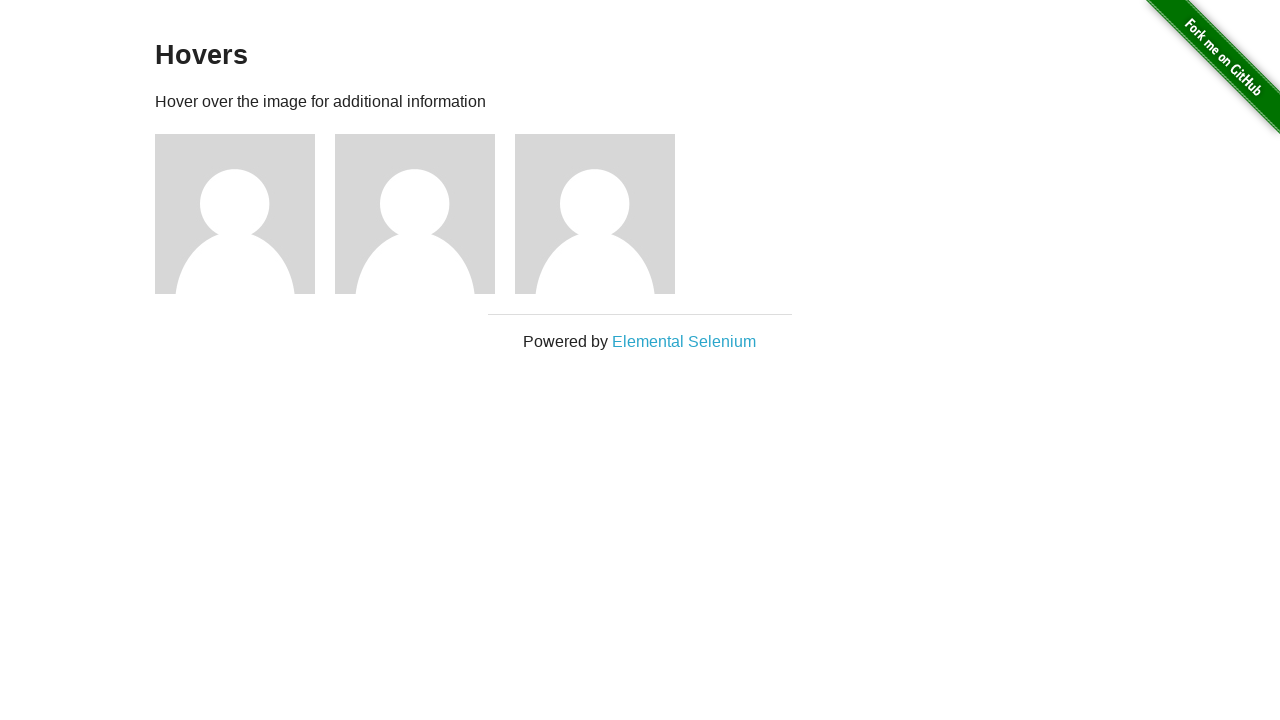

Hovered over the first image element at (595, 214) on xpath=/html/body/div[2]/div/div/div[3]/img
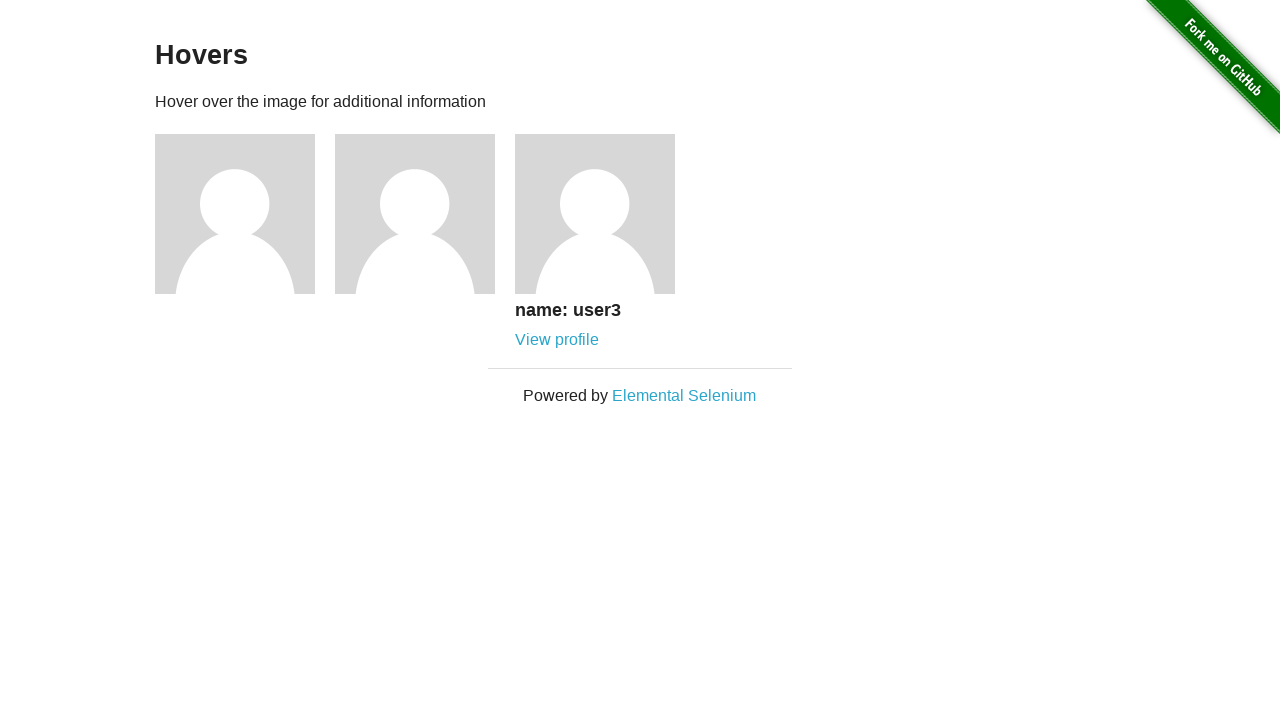

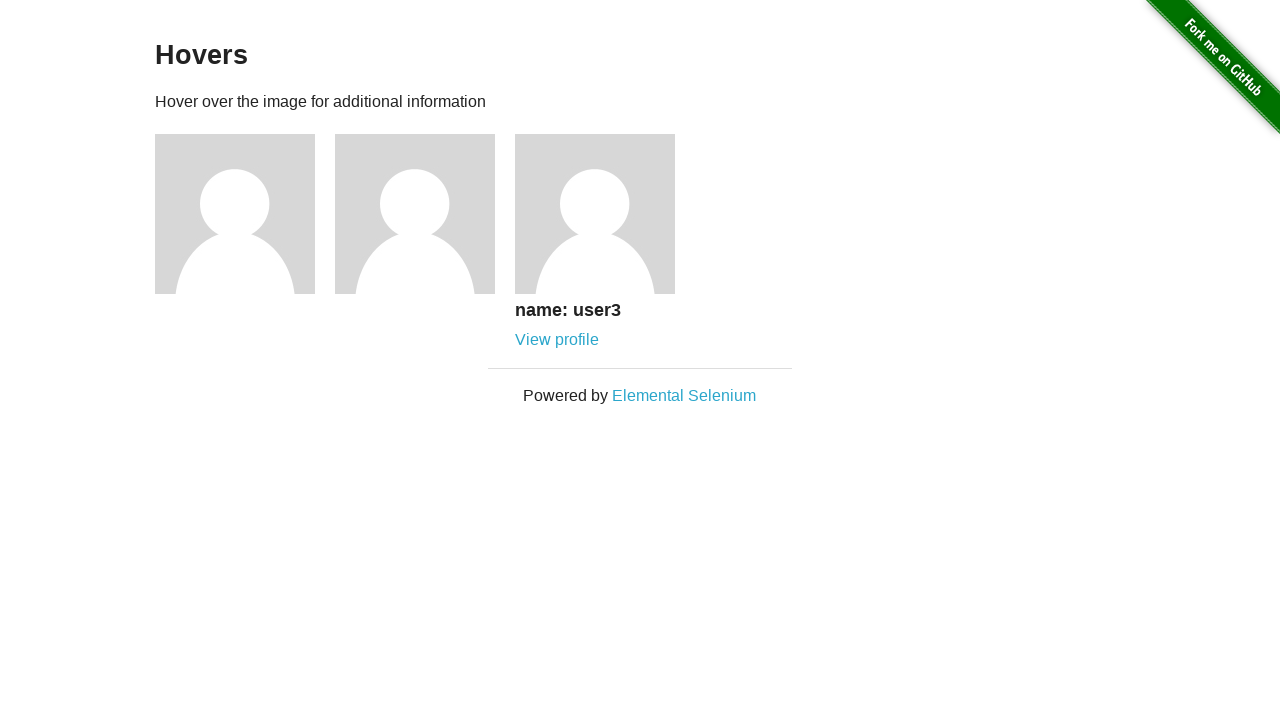